Navigates to the Checkboxes page and validates that the second checkbox is initially checked

Starting URL: https://the-internet.herokuapp.com

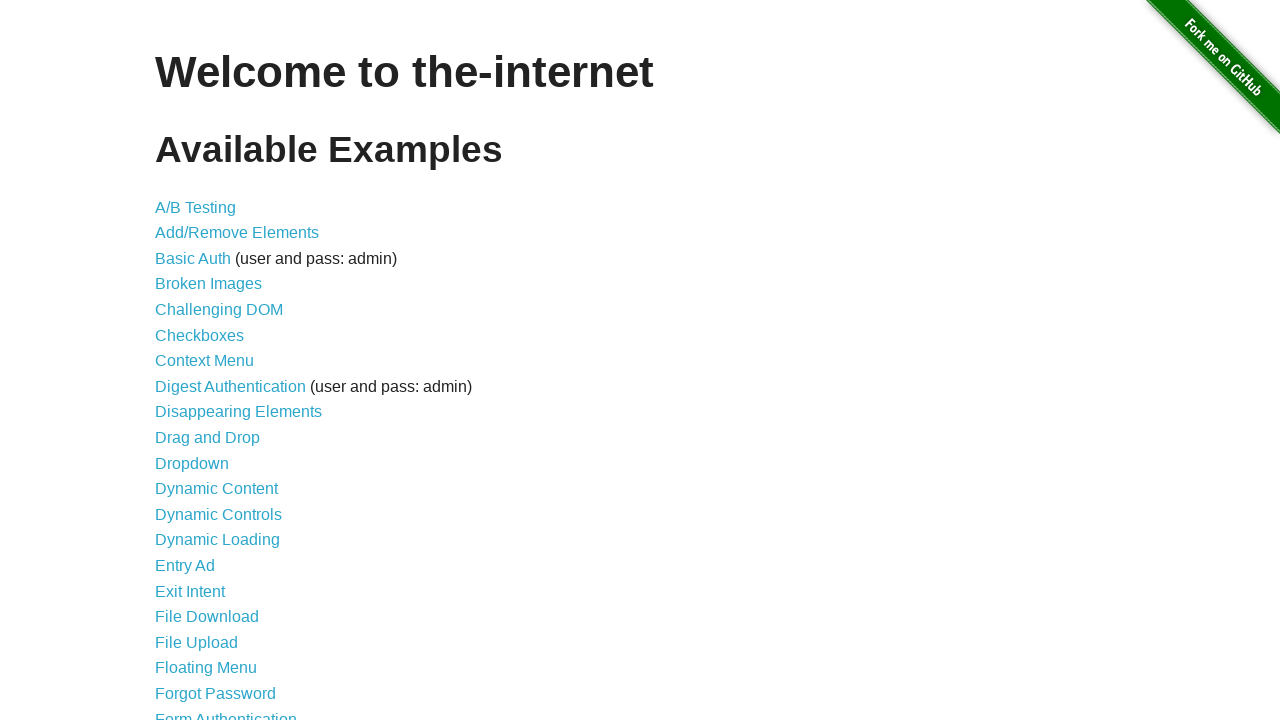

Clicked on Checkboxes link to navigate to the checkboxes page at (200, 335) on a:text('Checkboxes')
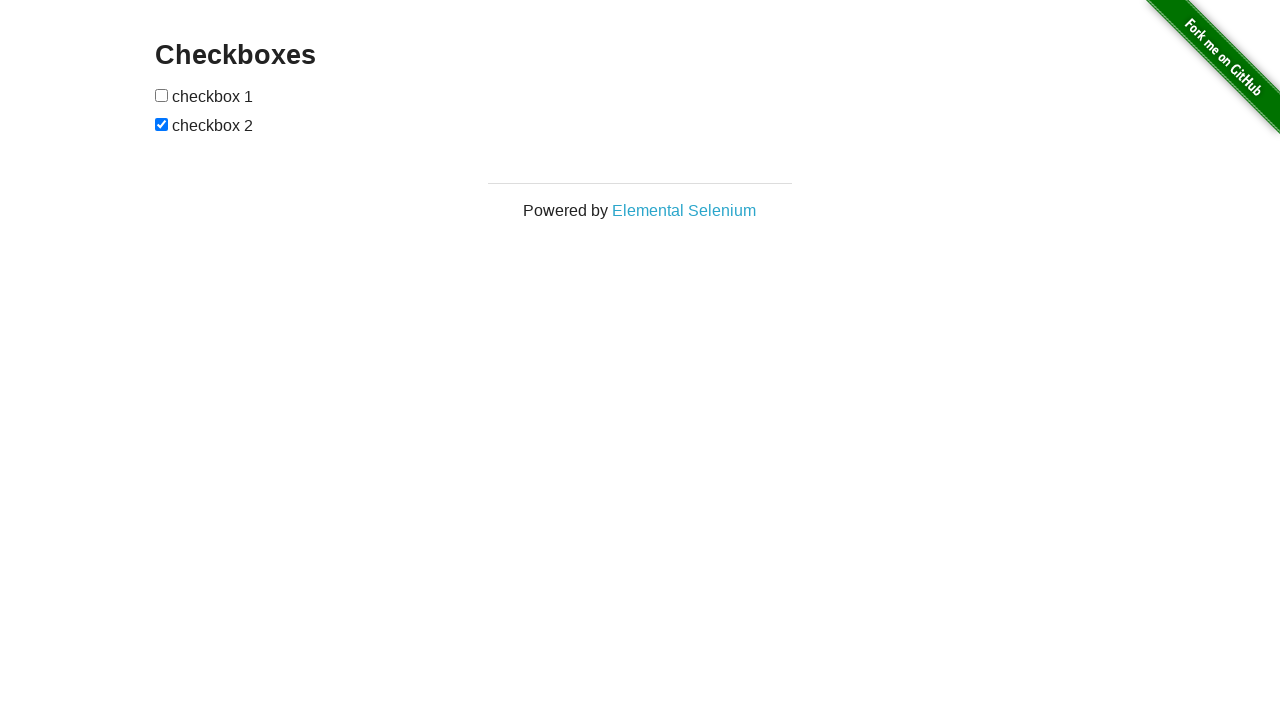

Checkboxes loaded and became visible
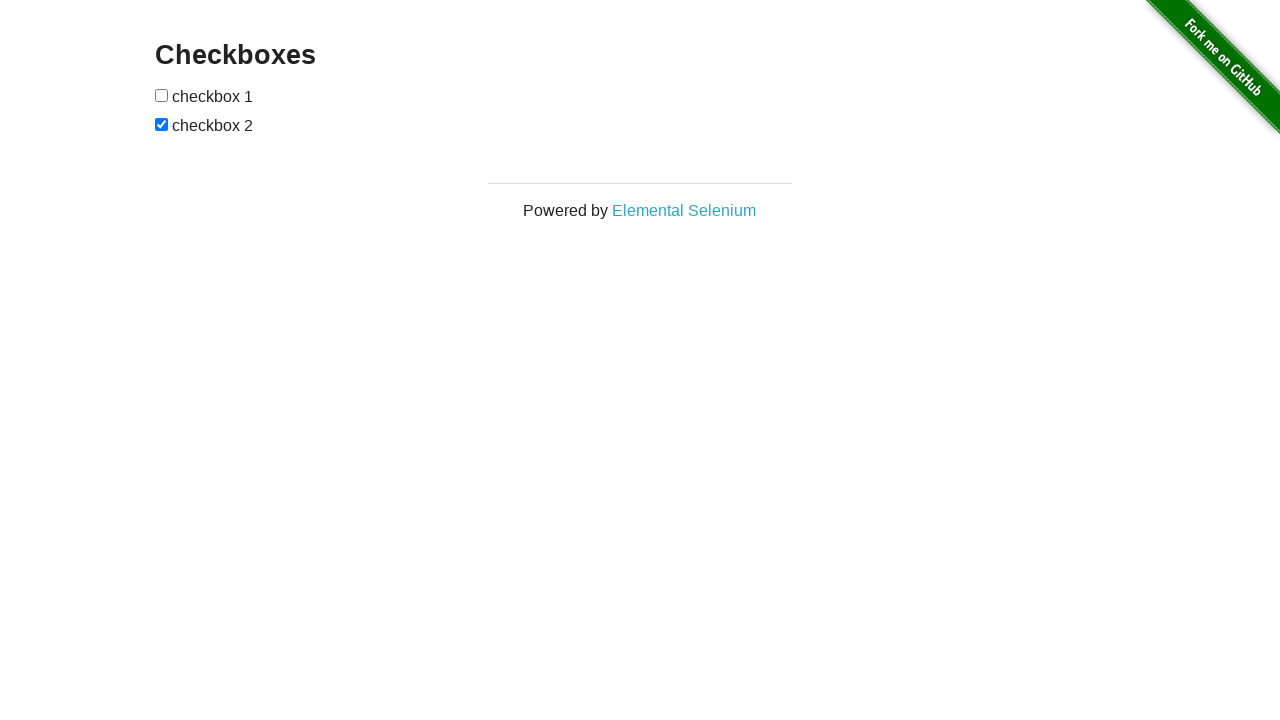

Located the second checkbox element
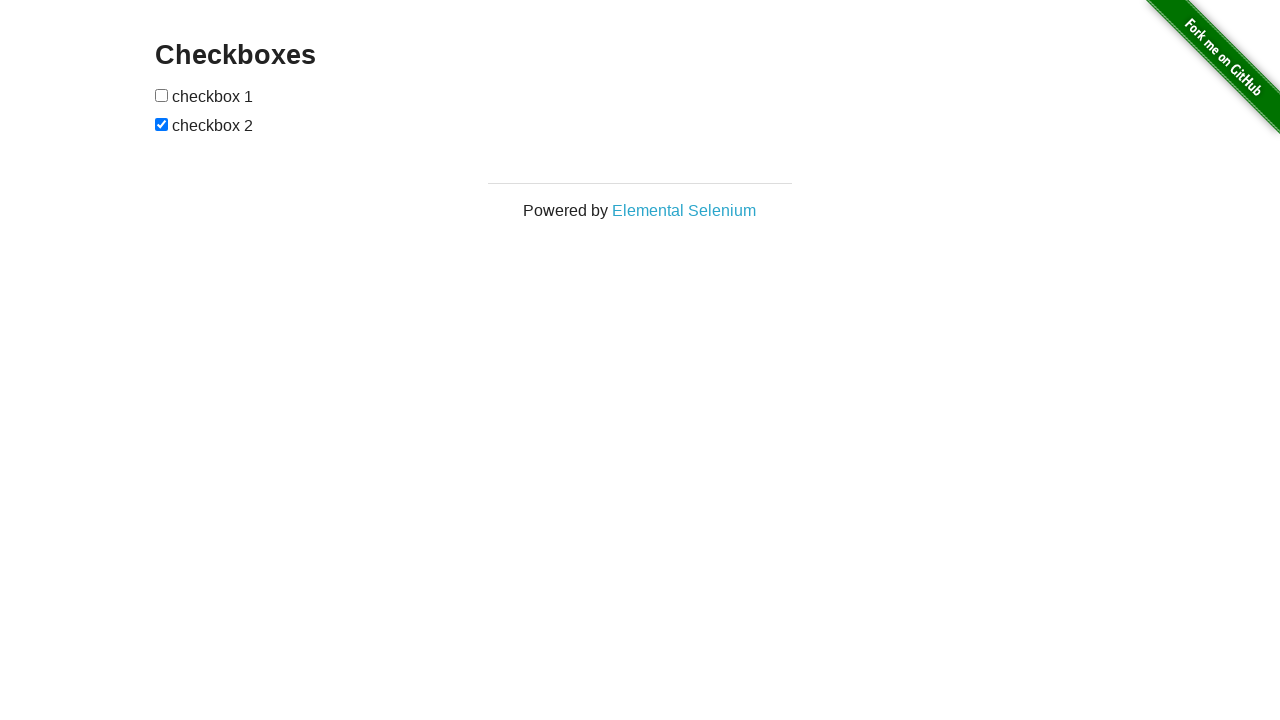

Verified that the second checkbox is checked
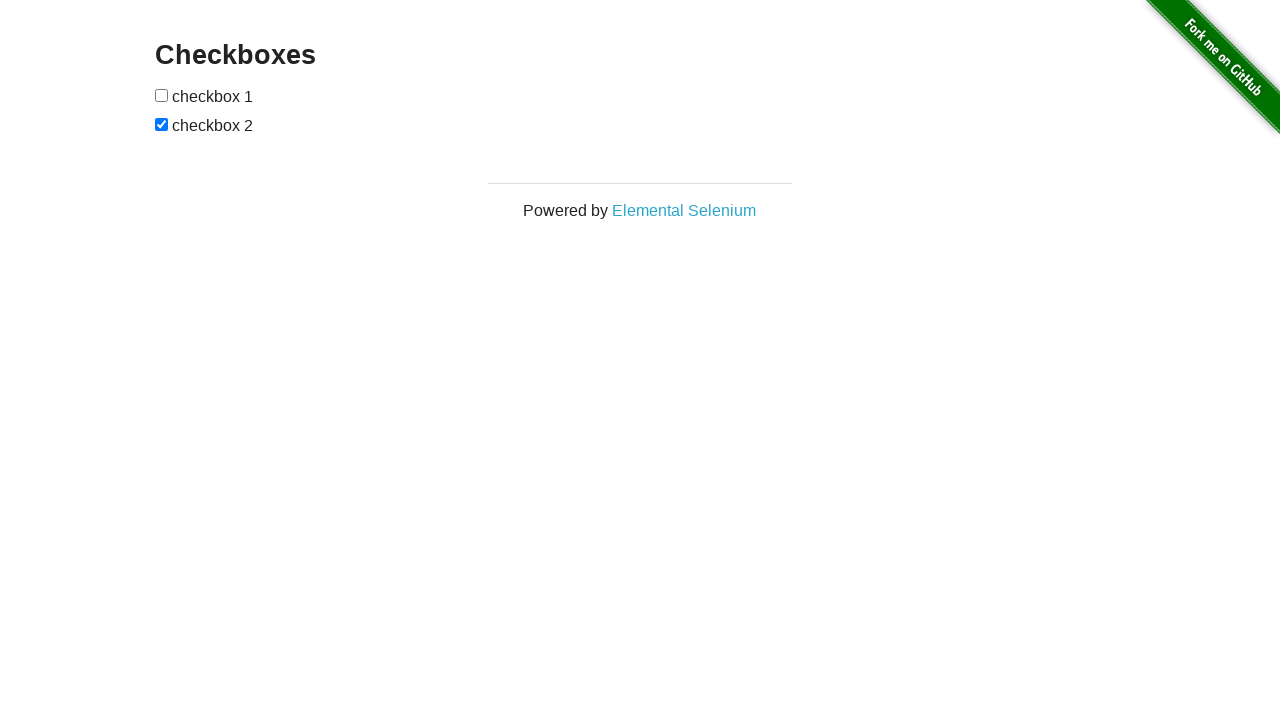

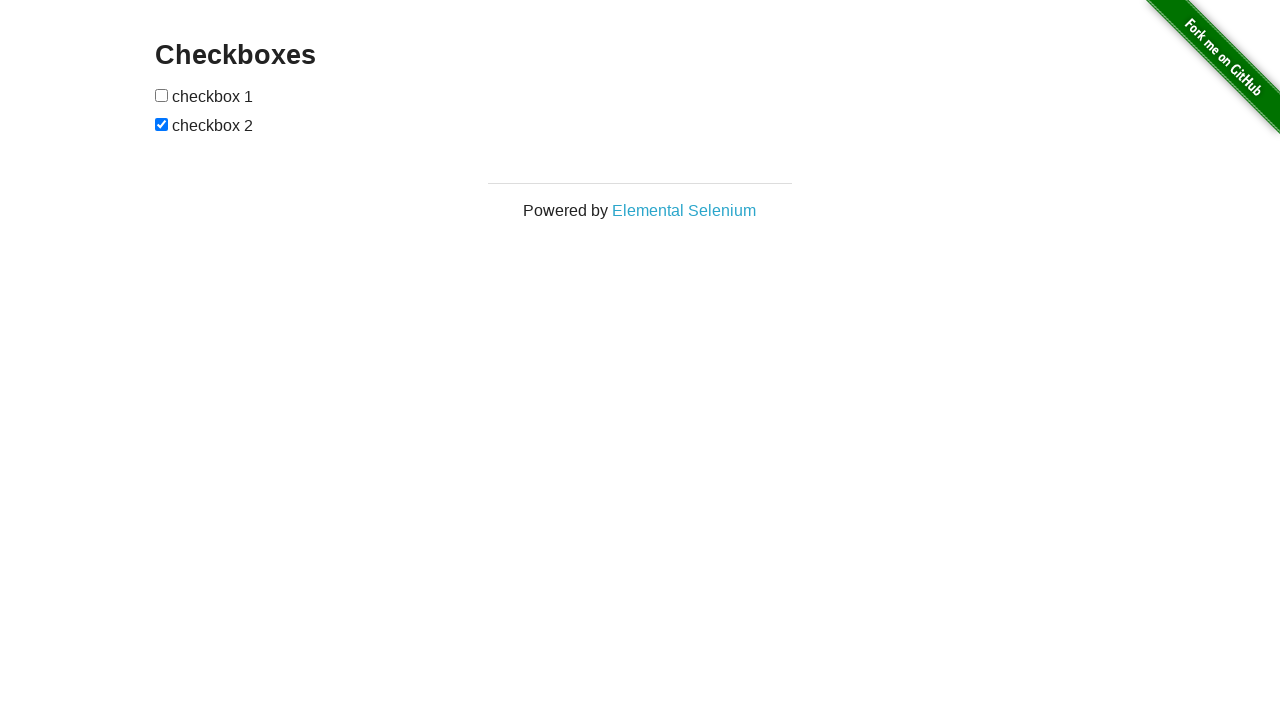